Tests JavaScript alert handling by triggering a preview alert and accepting it

Starting URL: https://sweetalert.js.org/

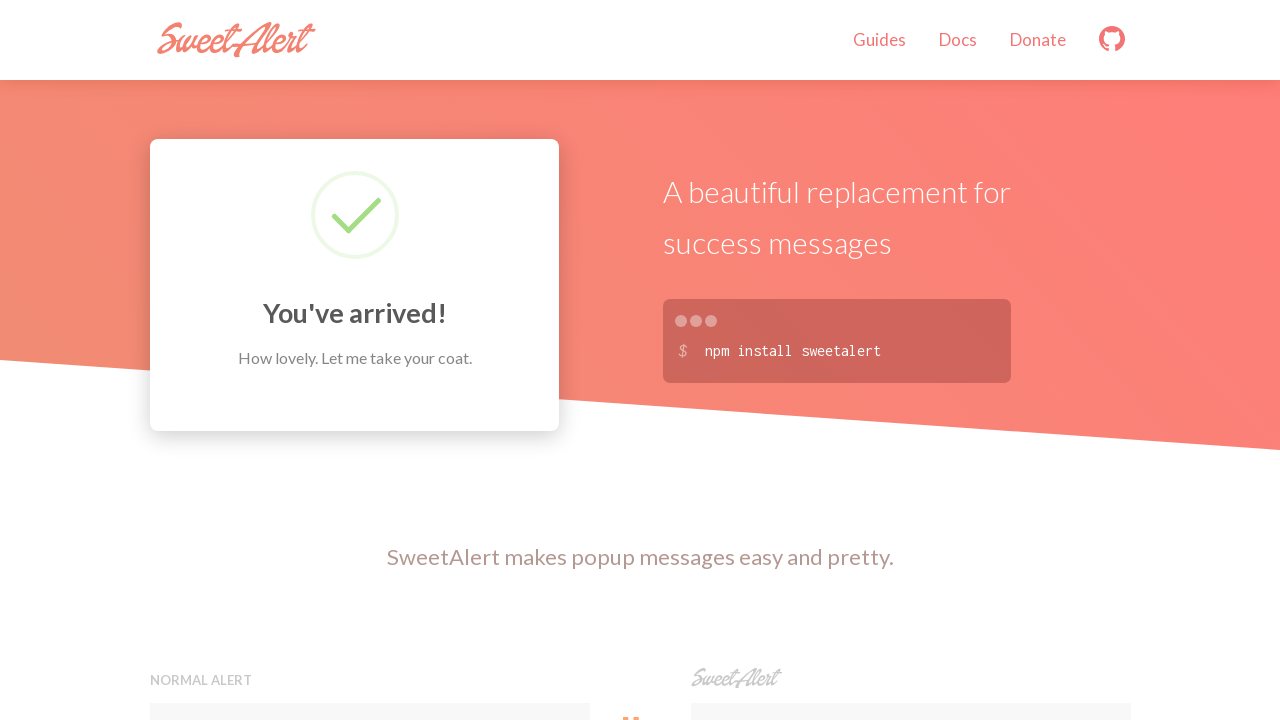

Clicked the first preview button to trigger alert at (370, 360) on (//button[@class='preview'])[1]
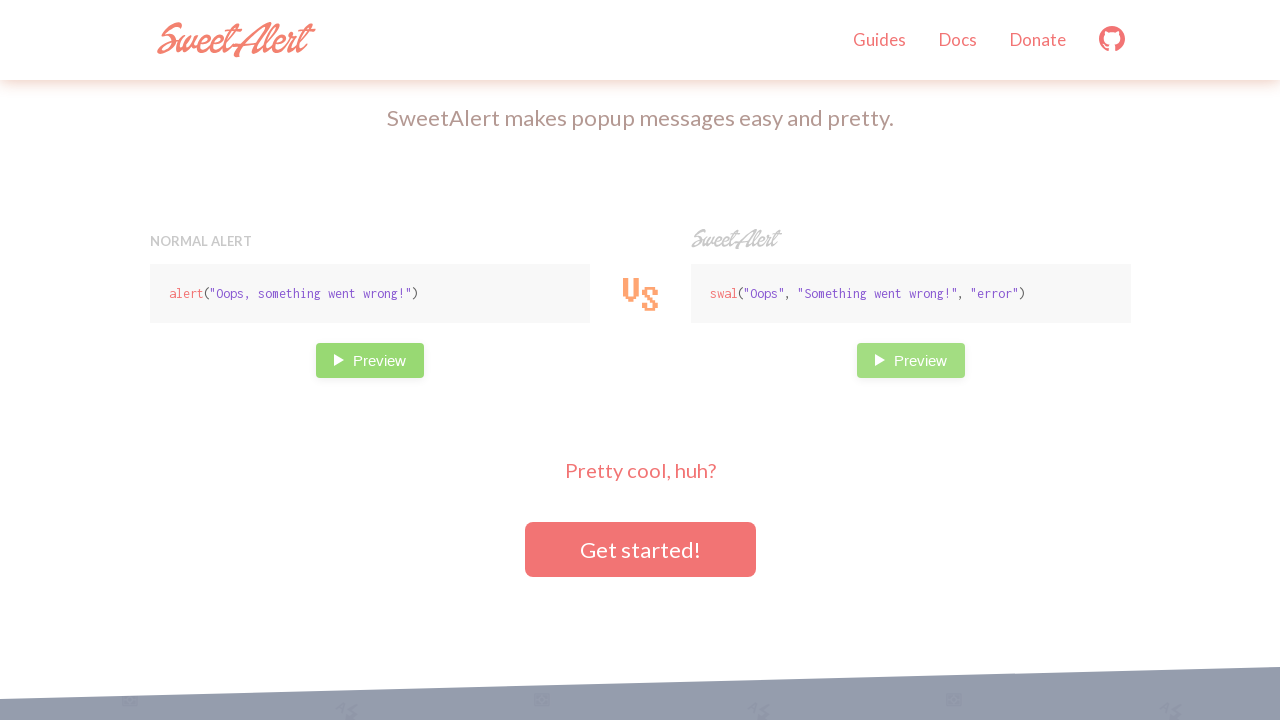

Registered dialog handler to accept alerts
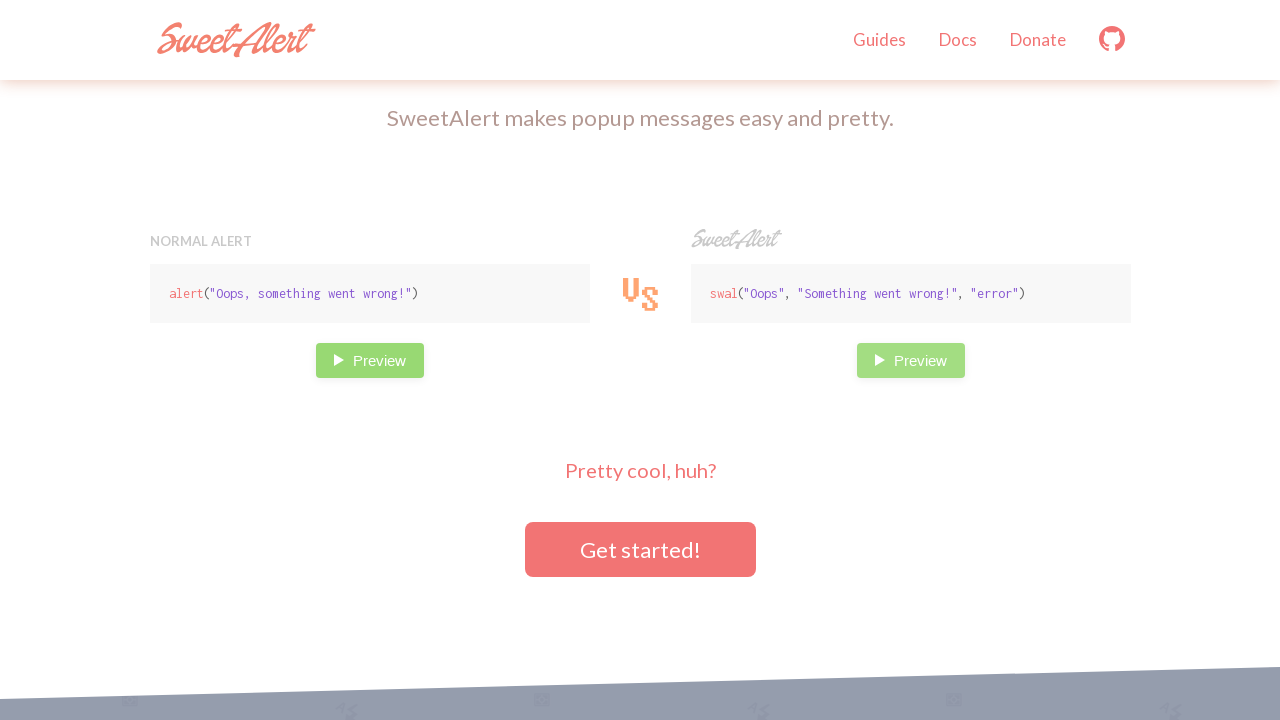

Clicked the first preview button again to trigger alert and accept it at (370, 360) on (//button[@class='preview'])[1]
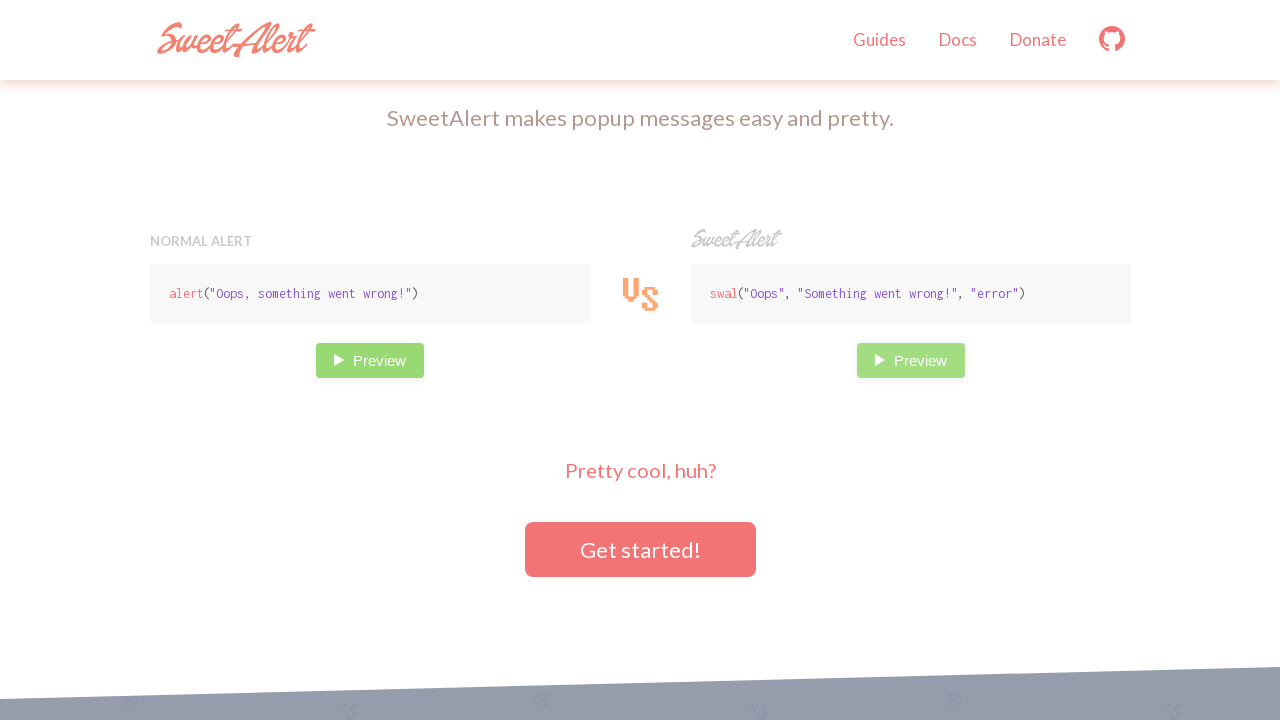

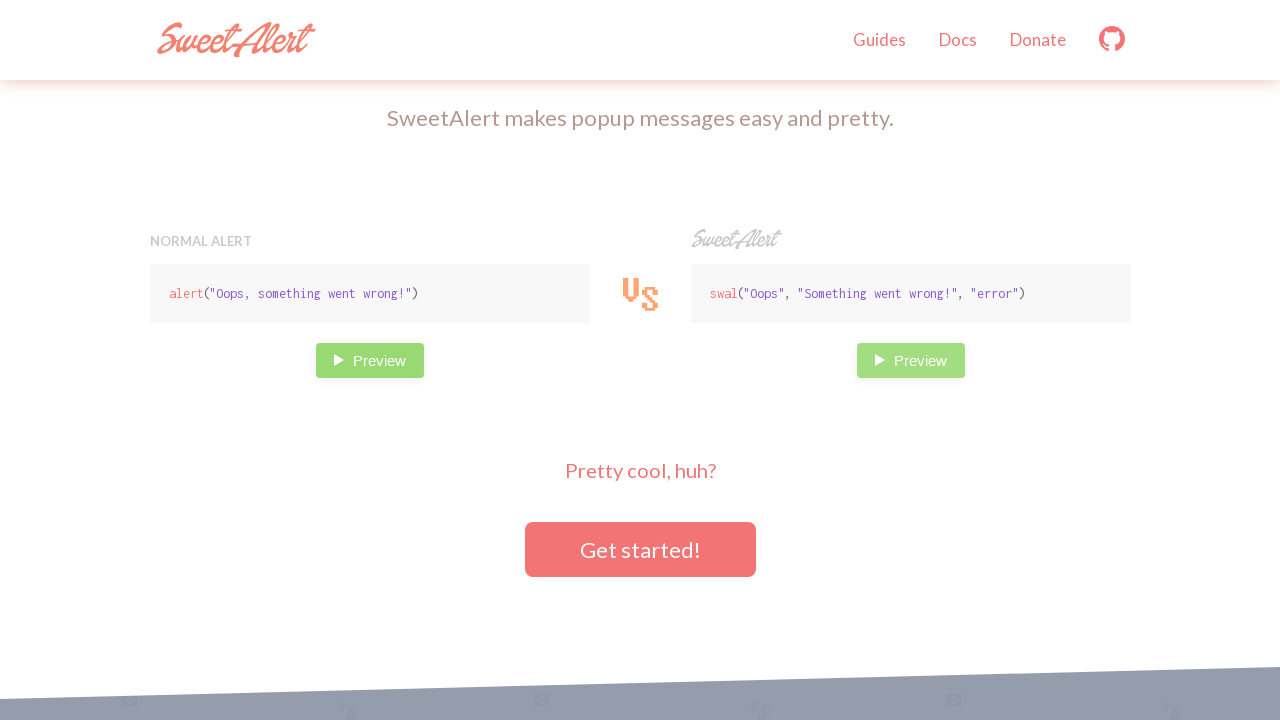